Opens the OTUS.ru website and verifies the site loads successfully by checking that the page title is accessible.

Starting URL: http://otus.ru

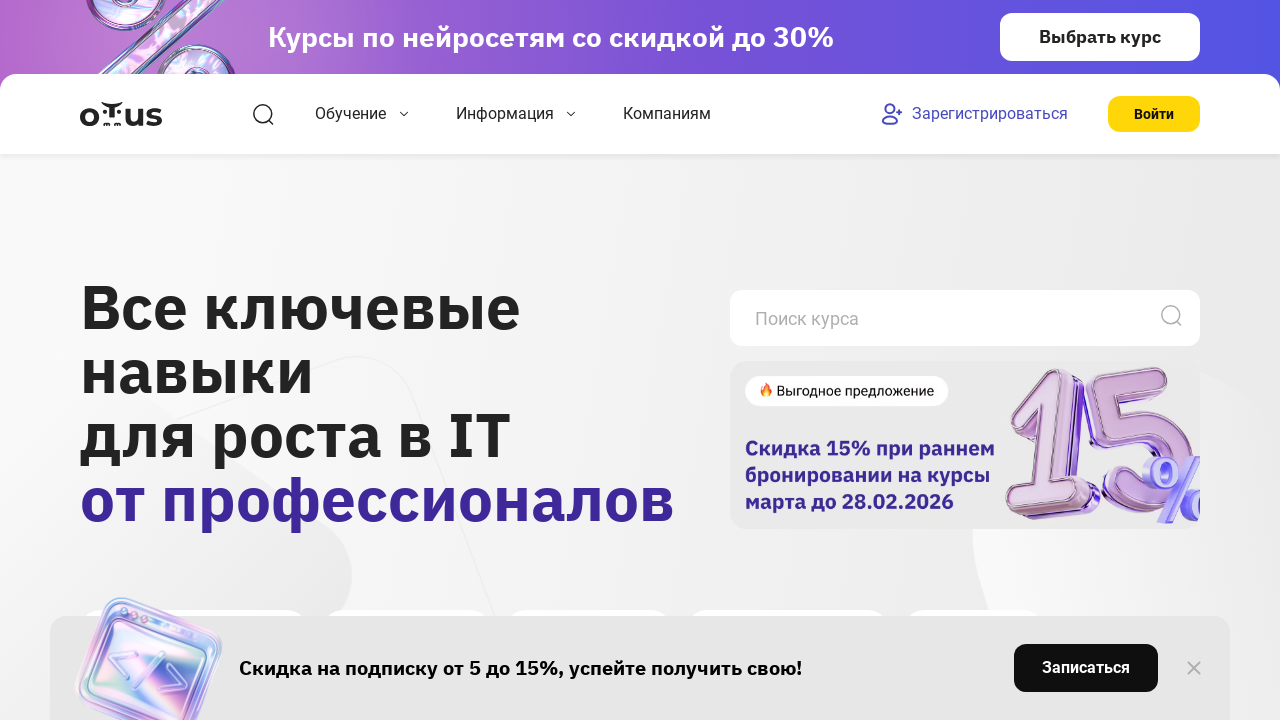

Waited for page to reach domcontentloaded state
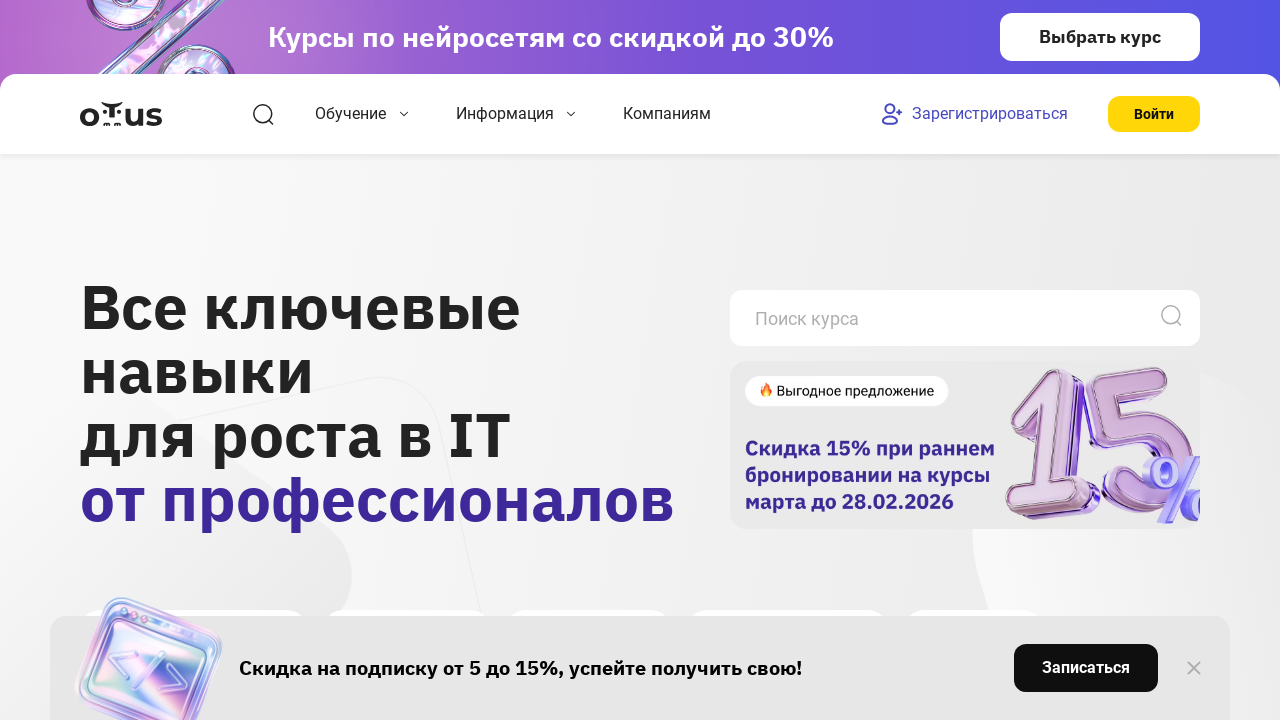

Retrieved page title
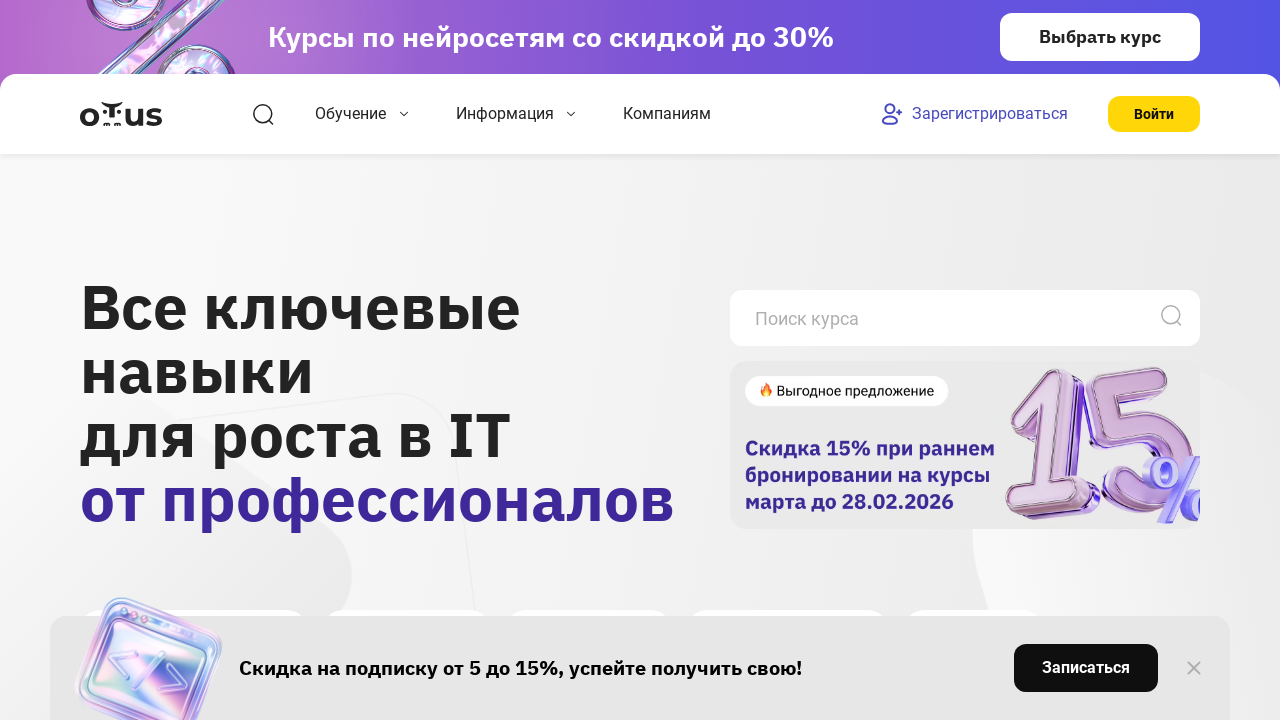

Verified page title is present and not empty
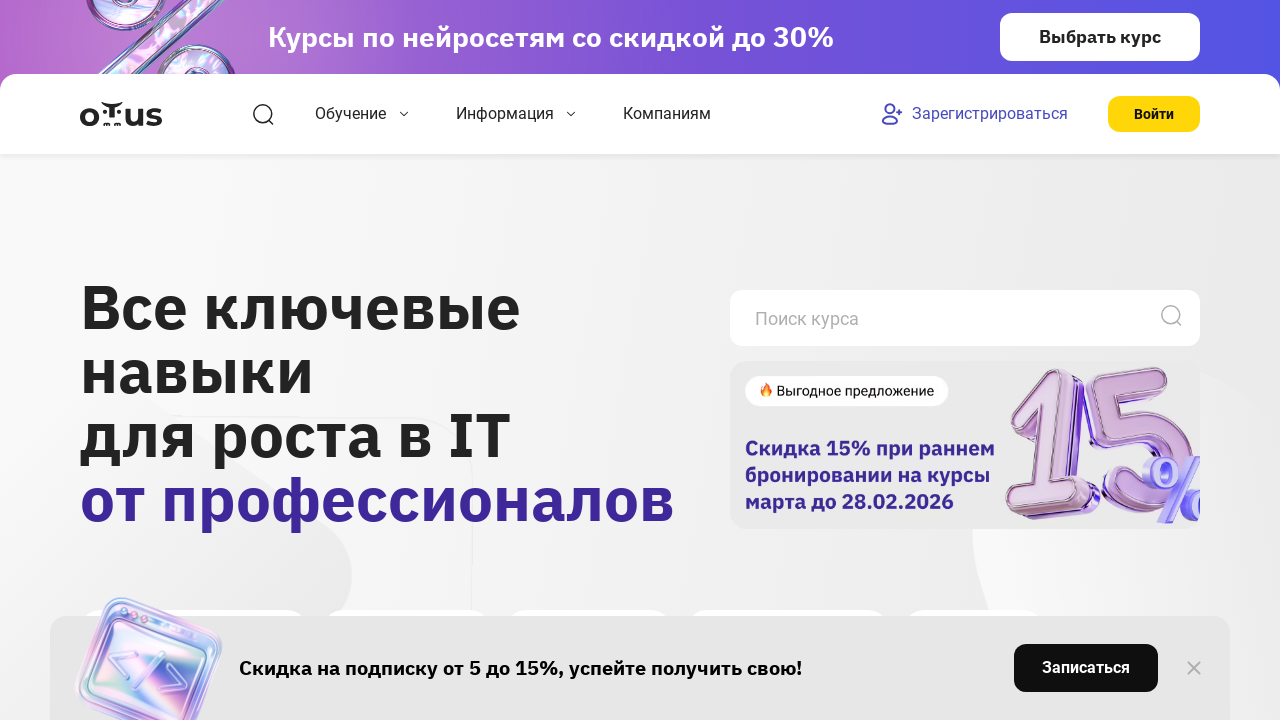

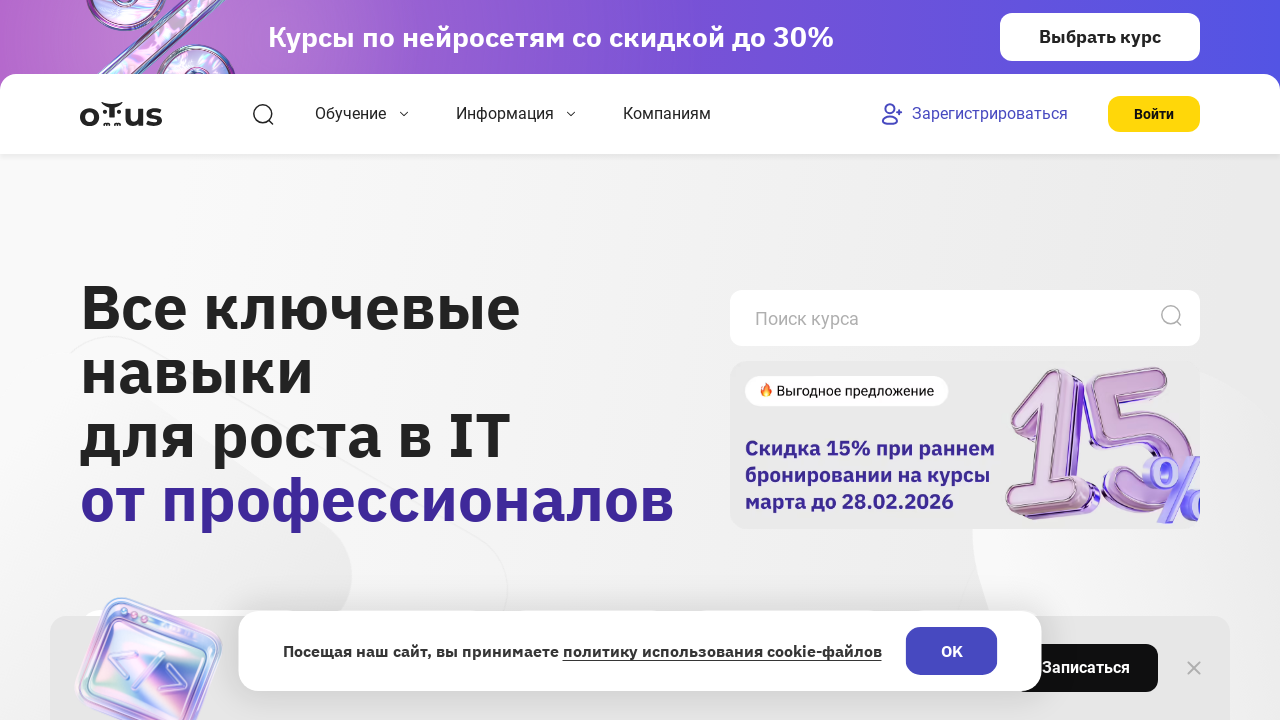